Handles JavaScript prompt dialog by clicking a link, entering text in the prompt, and accepting it

Starting URL: https://www.selenium.dev/documentation/webdriver/js_alerts_prompts_and_confirmations/

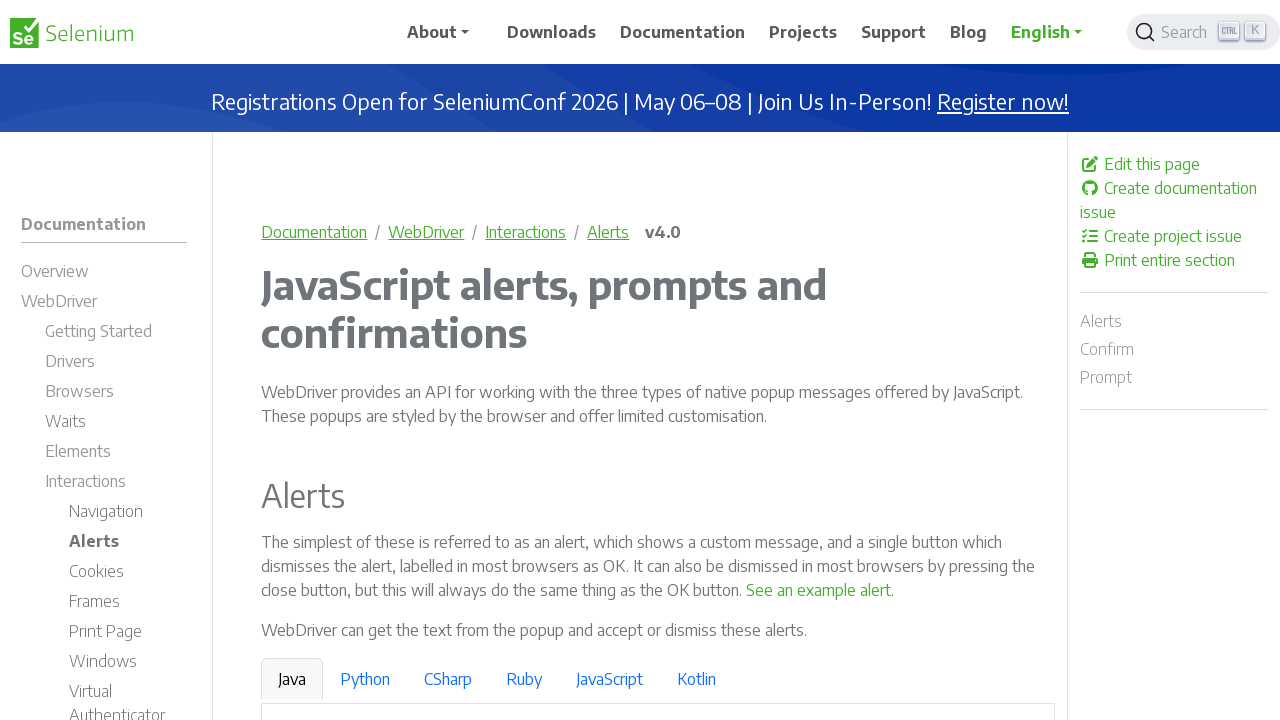

Set up dialog handler to accept prompt with 'Python, obvio'
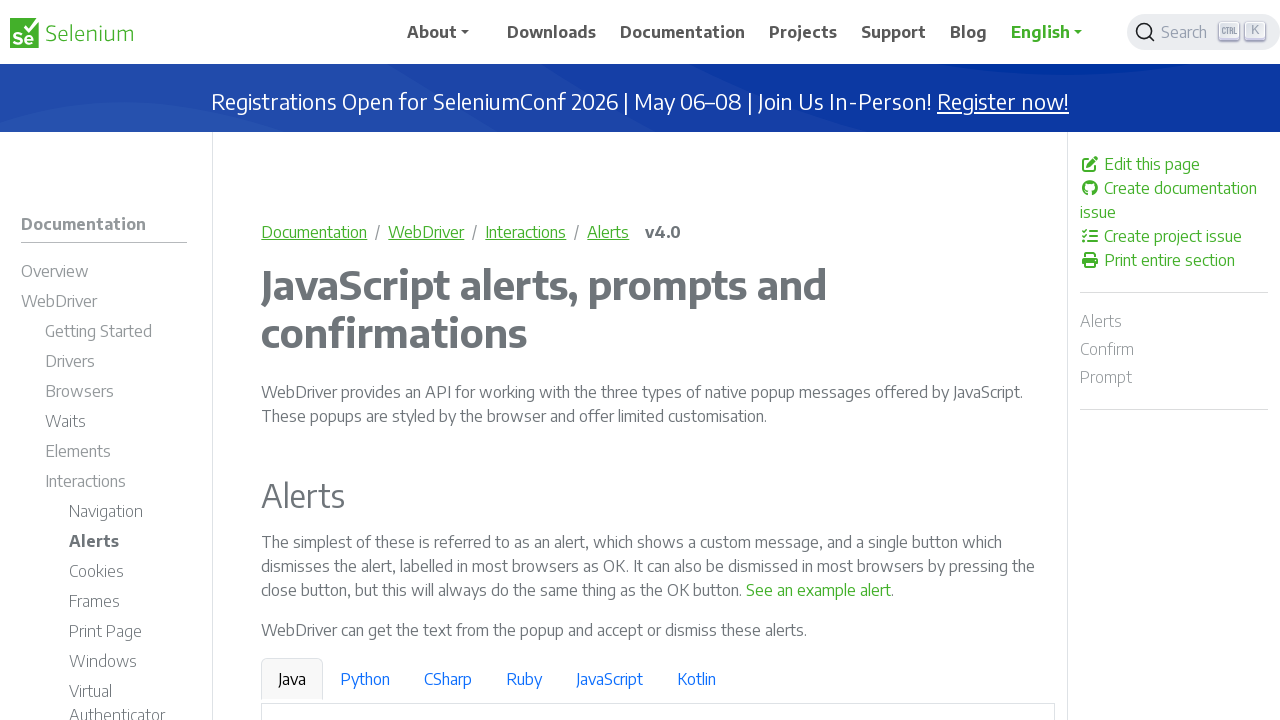

Clicked 'See a sample prompt' link to trigger JavaScript prompt dialog at (627, 360) on text='See a sample prompt'
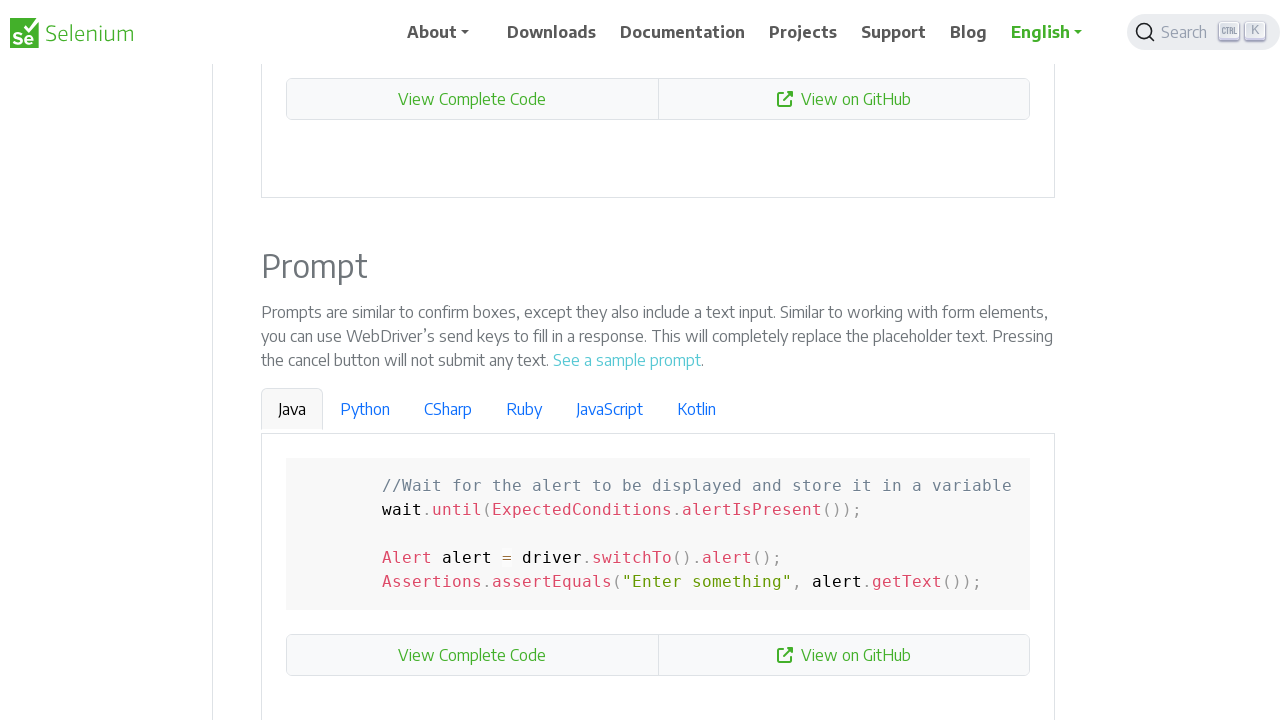

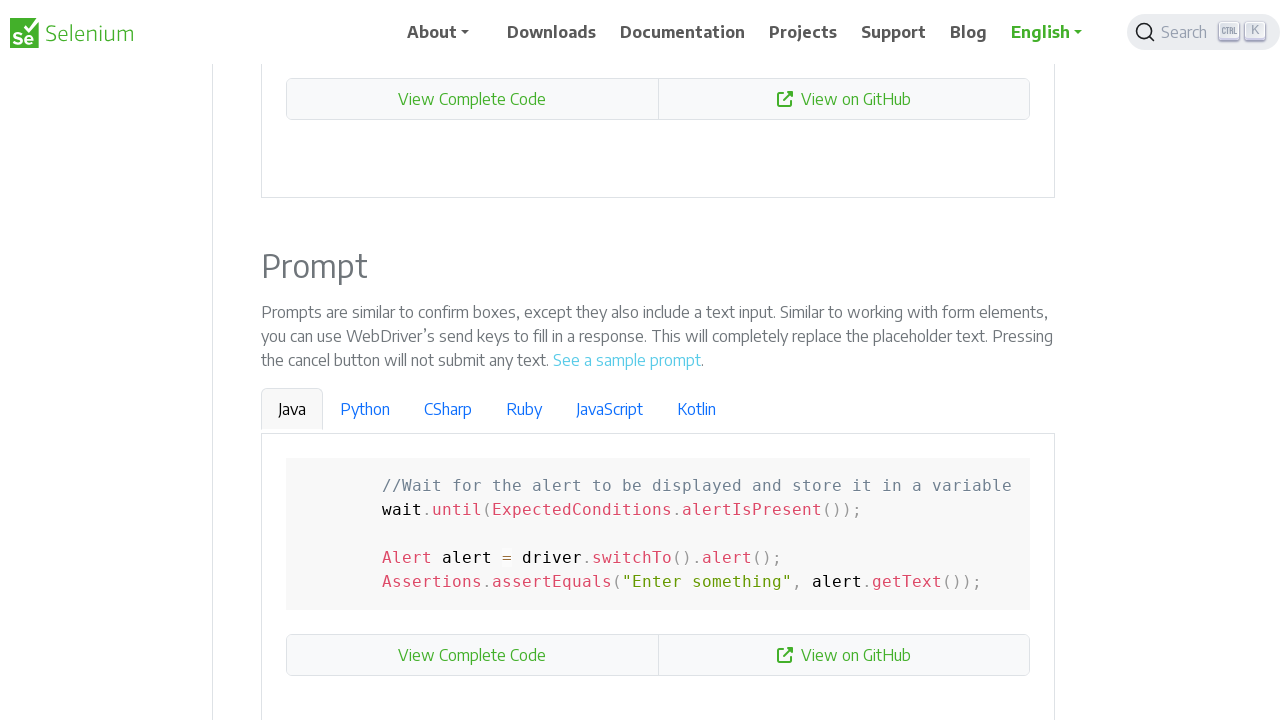